Navigates to a location detection website after setting mock geolocation

Starting URL: https://my-location.org/

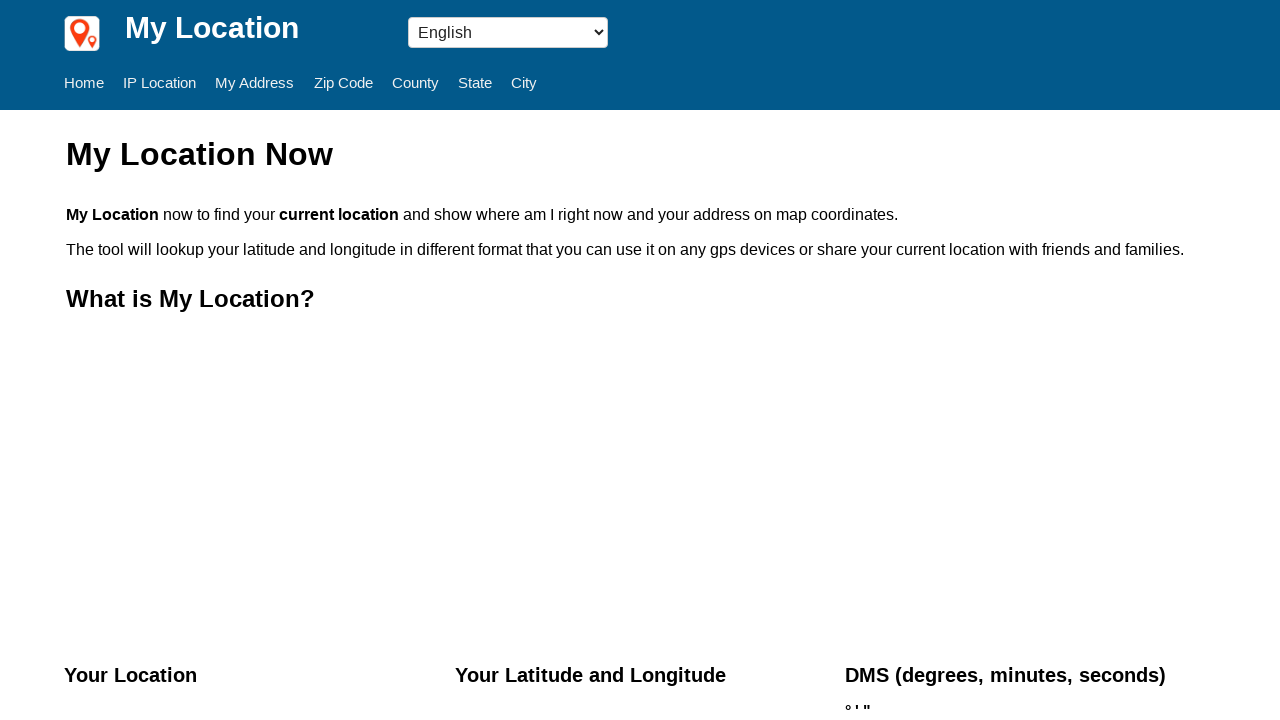

Set mock geolocation to Berlin coordinates (52.5043, 13.4501)
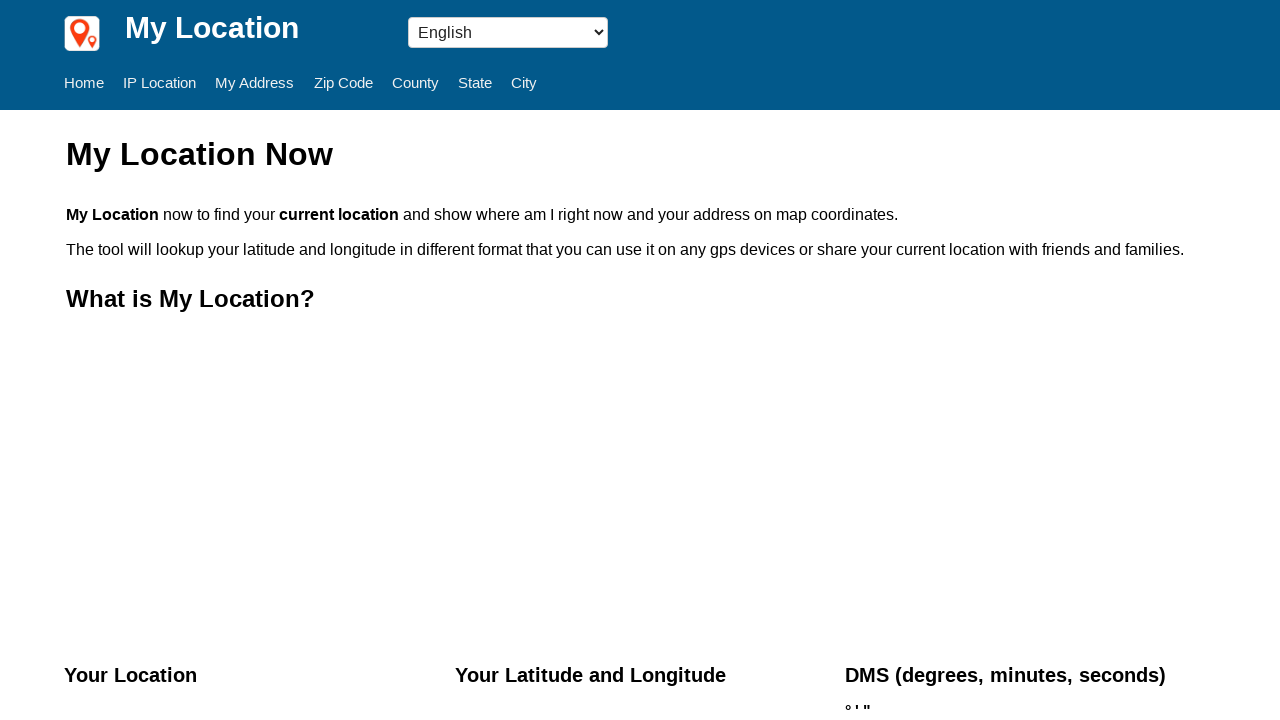

Granted geolocation permissions
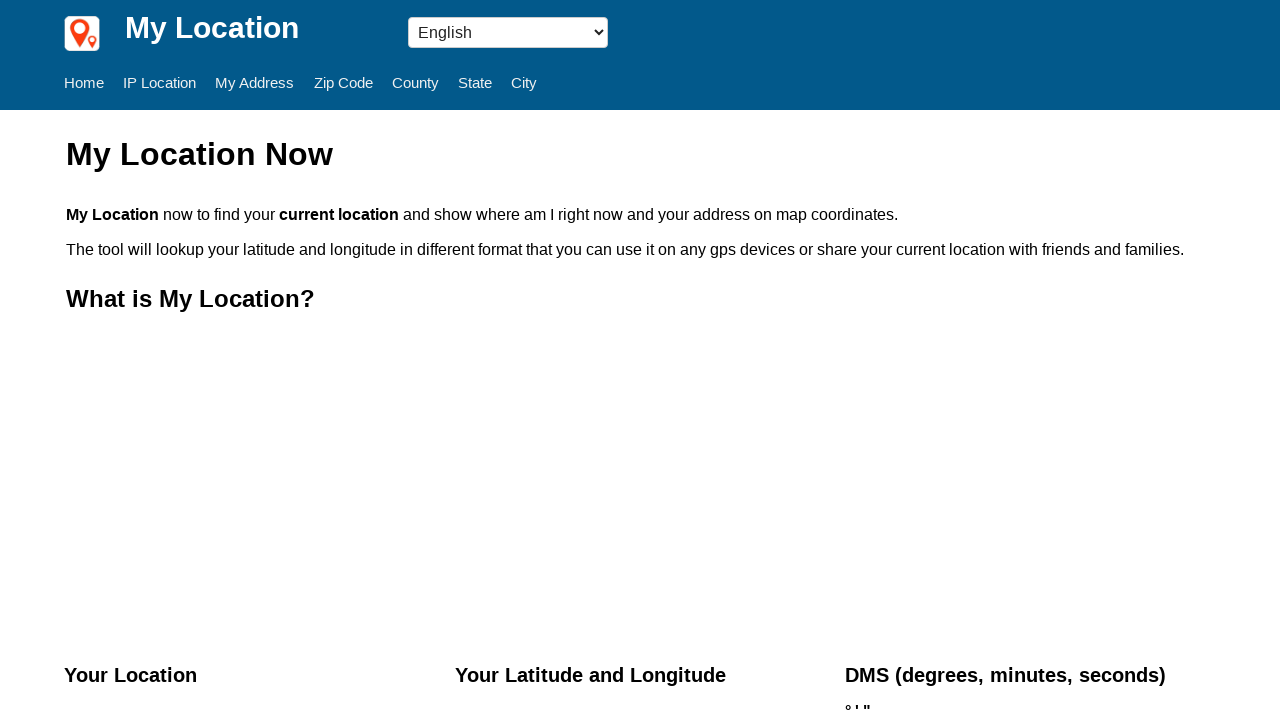

Navigated to https://my-location.org/
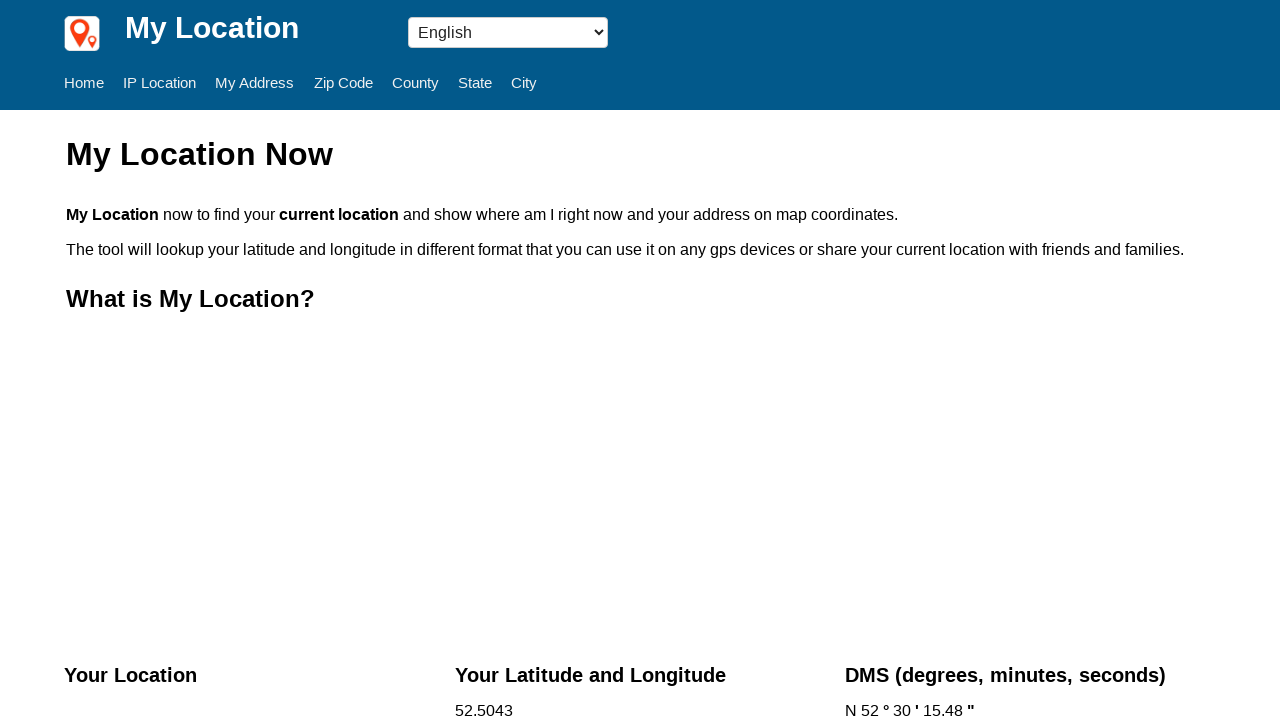

Waited for page to reach networkidle state
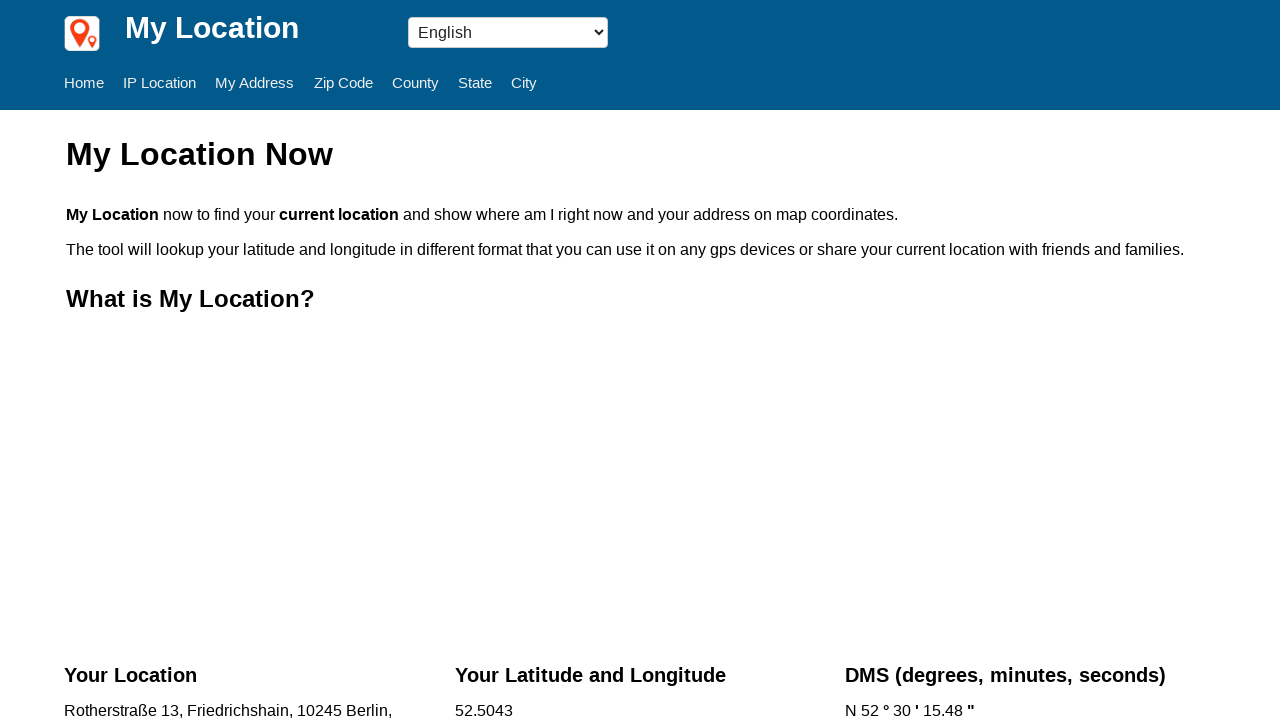

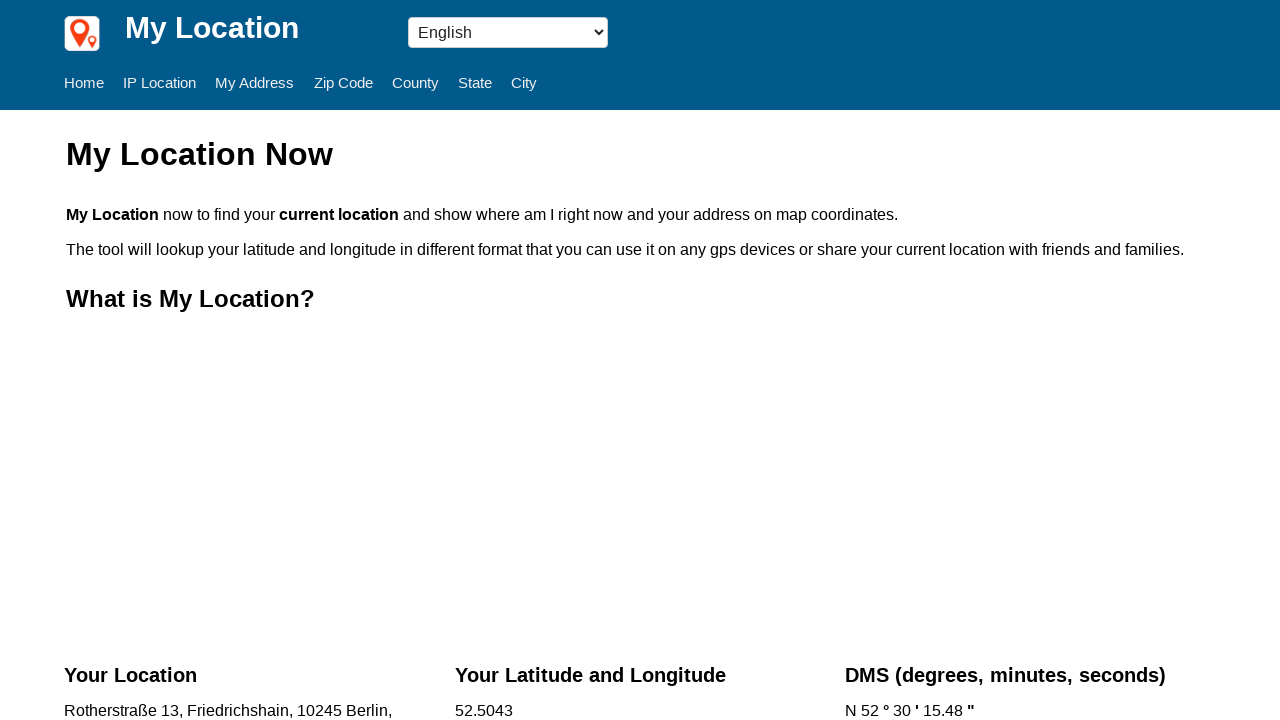